Navigates to Freshworks homepage and verifies the presence of footer navigation links by locating them with an XPath selector.

Starting URL: https://www.freshworks.com/

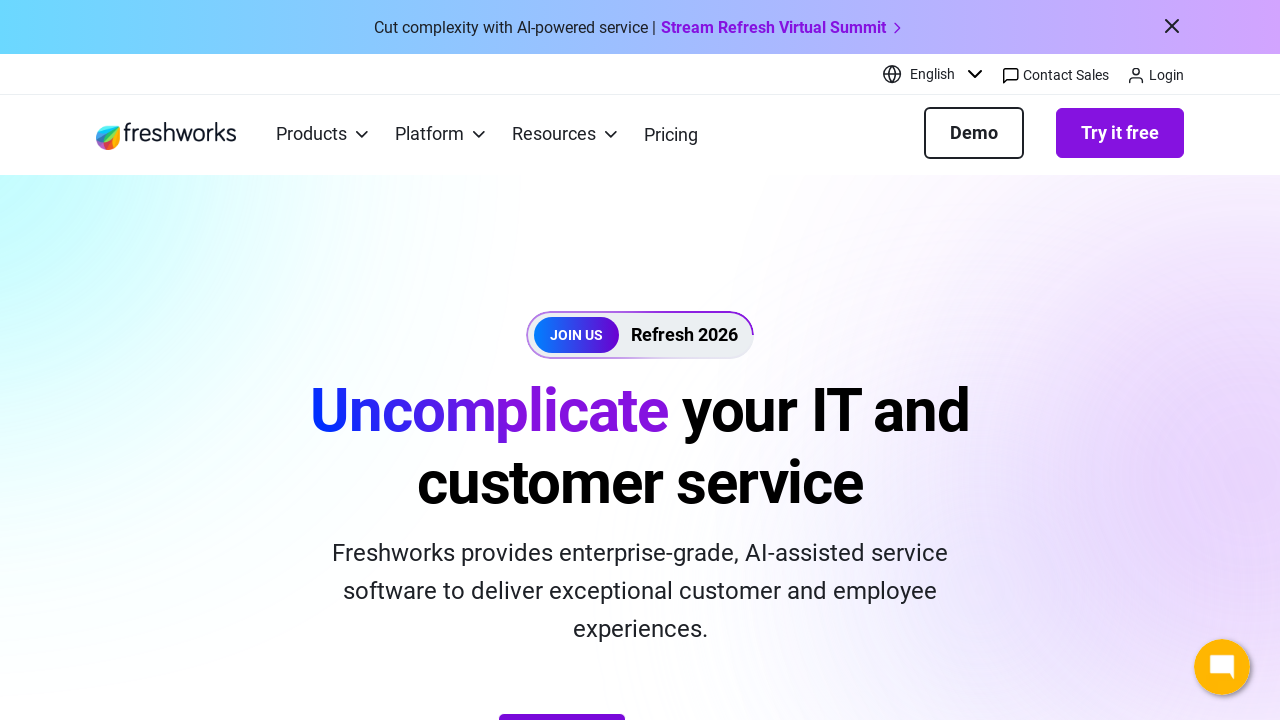

Set viewport size to 1920x1080
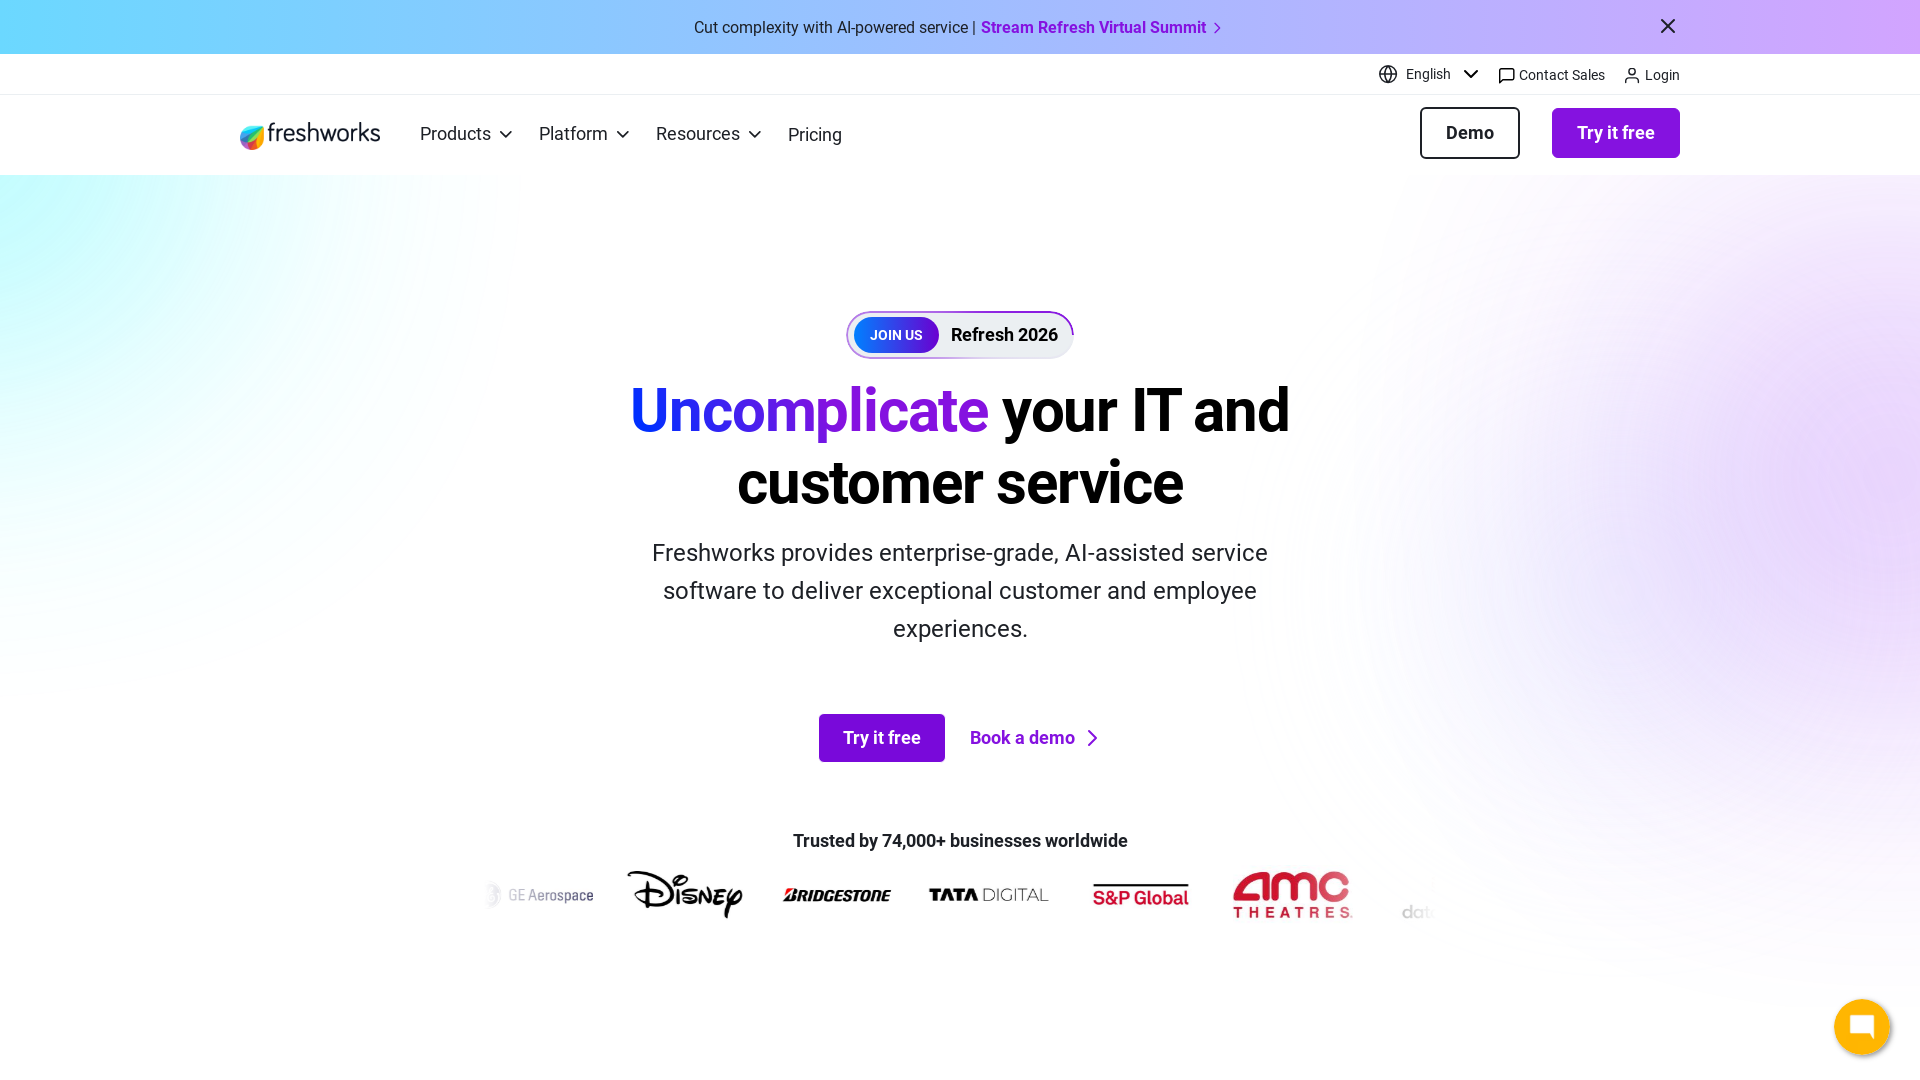

Navigated to Freshworks homepage
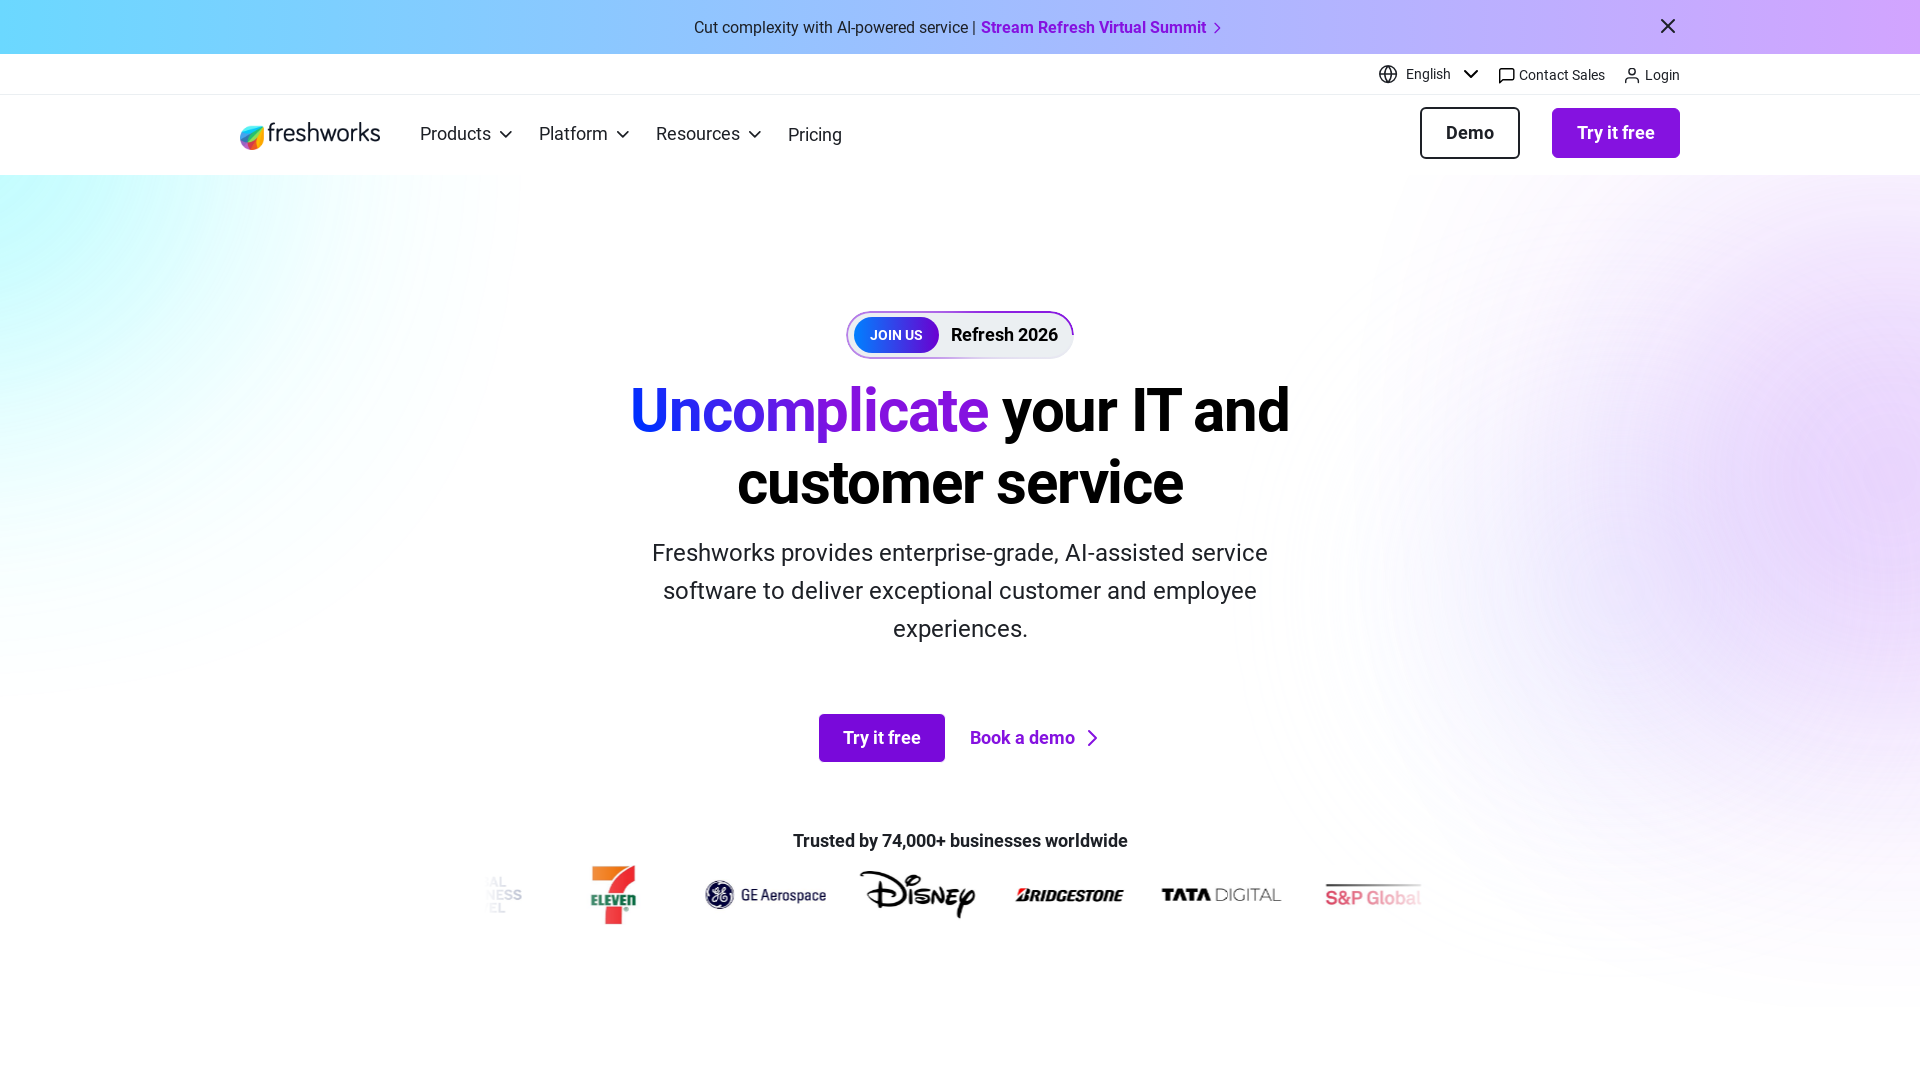

Located all footer navigation links using XPath selector
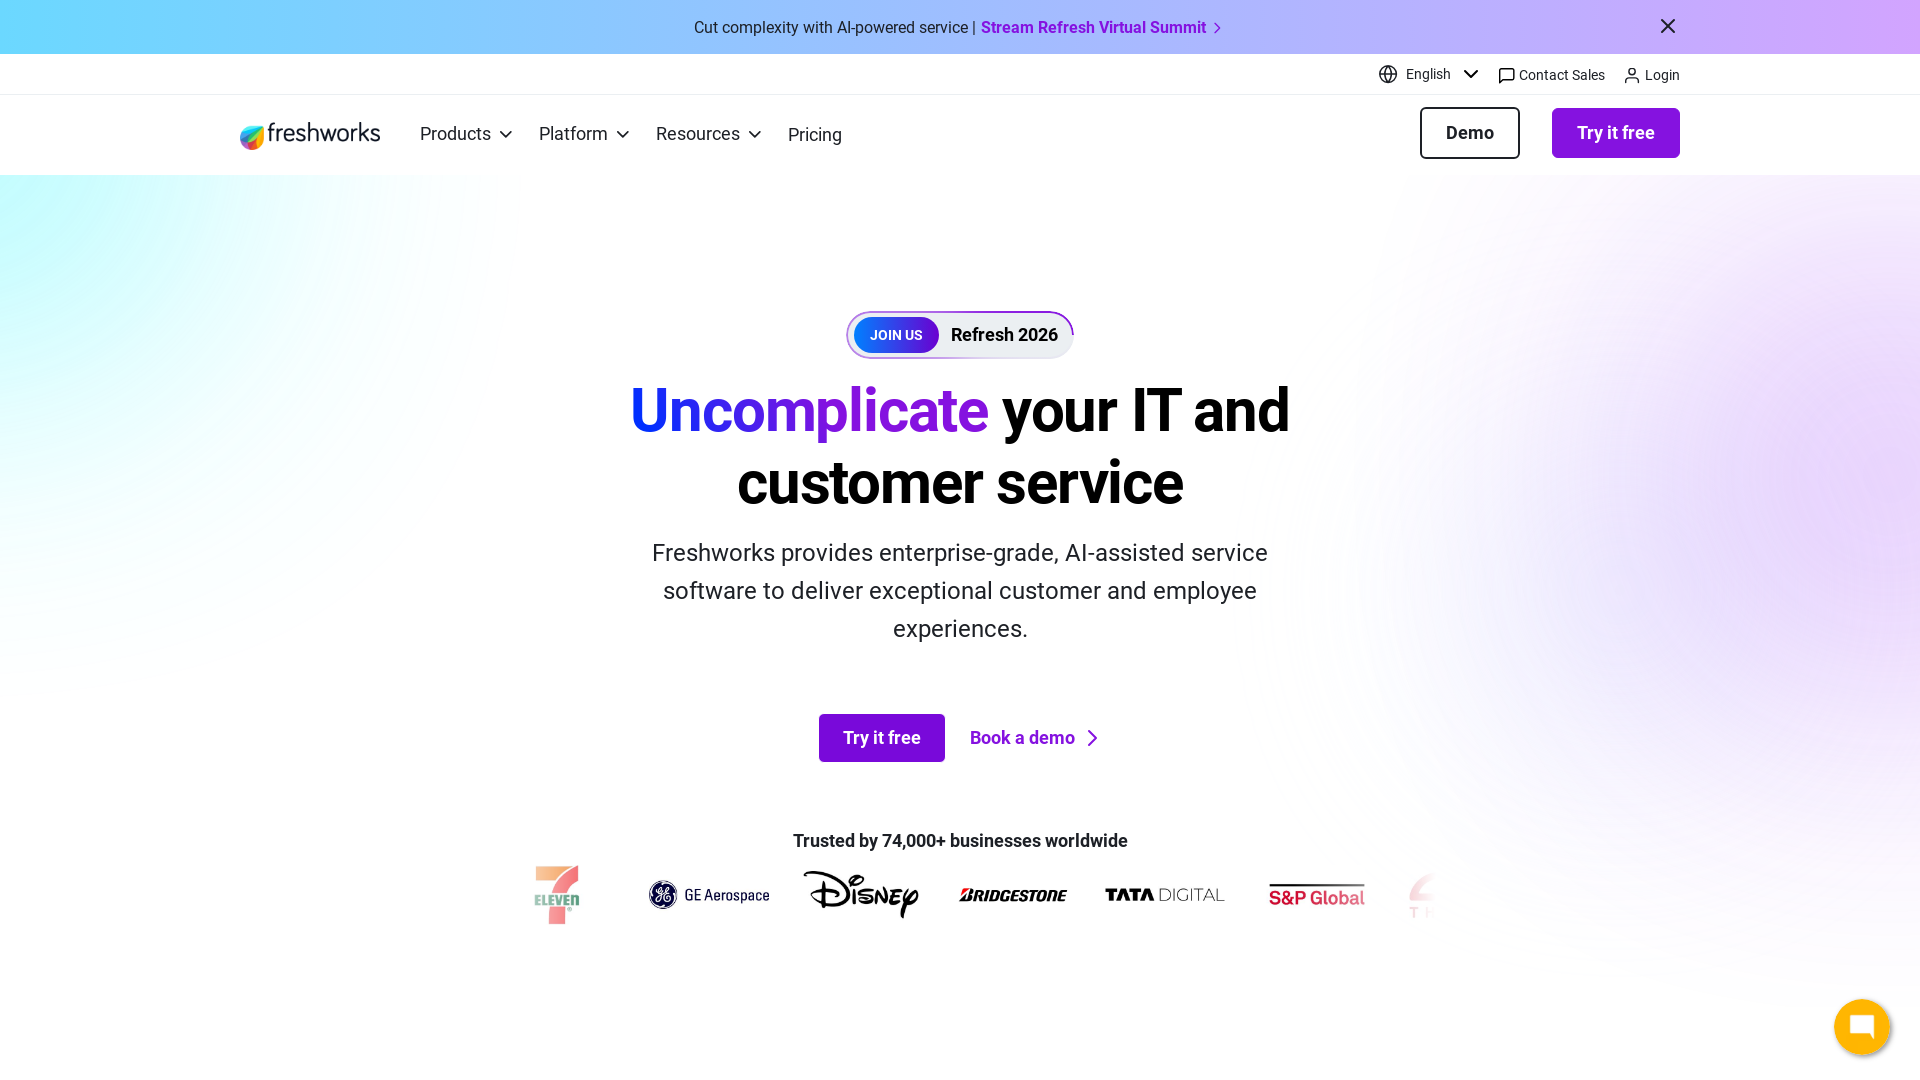

Verified presence of 45 footer links
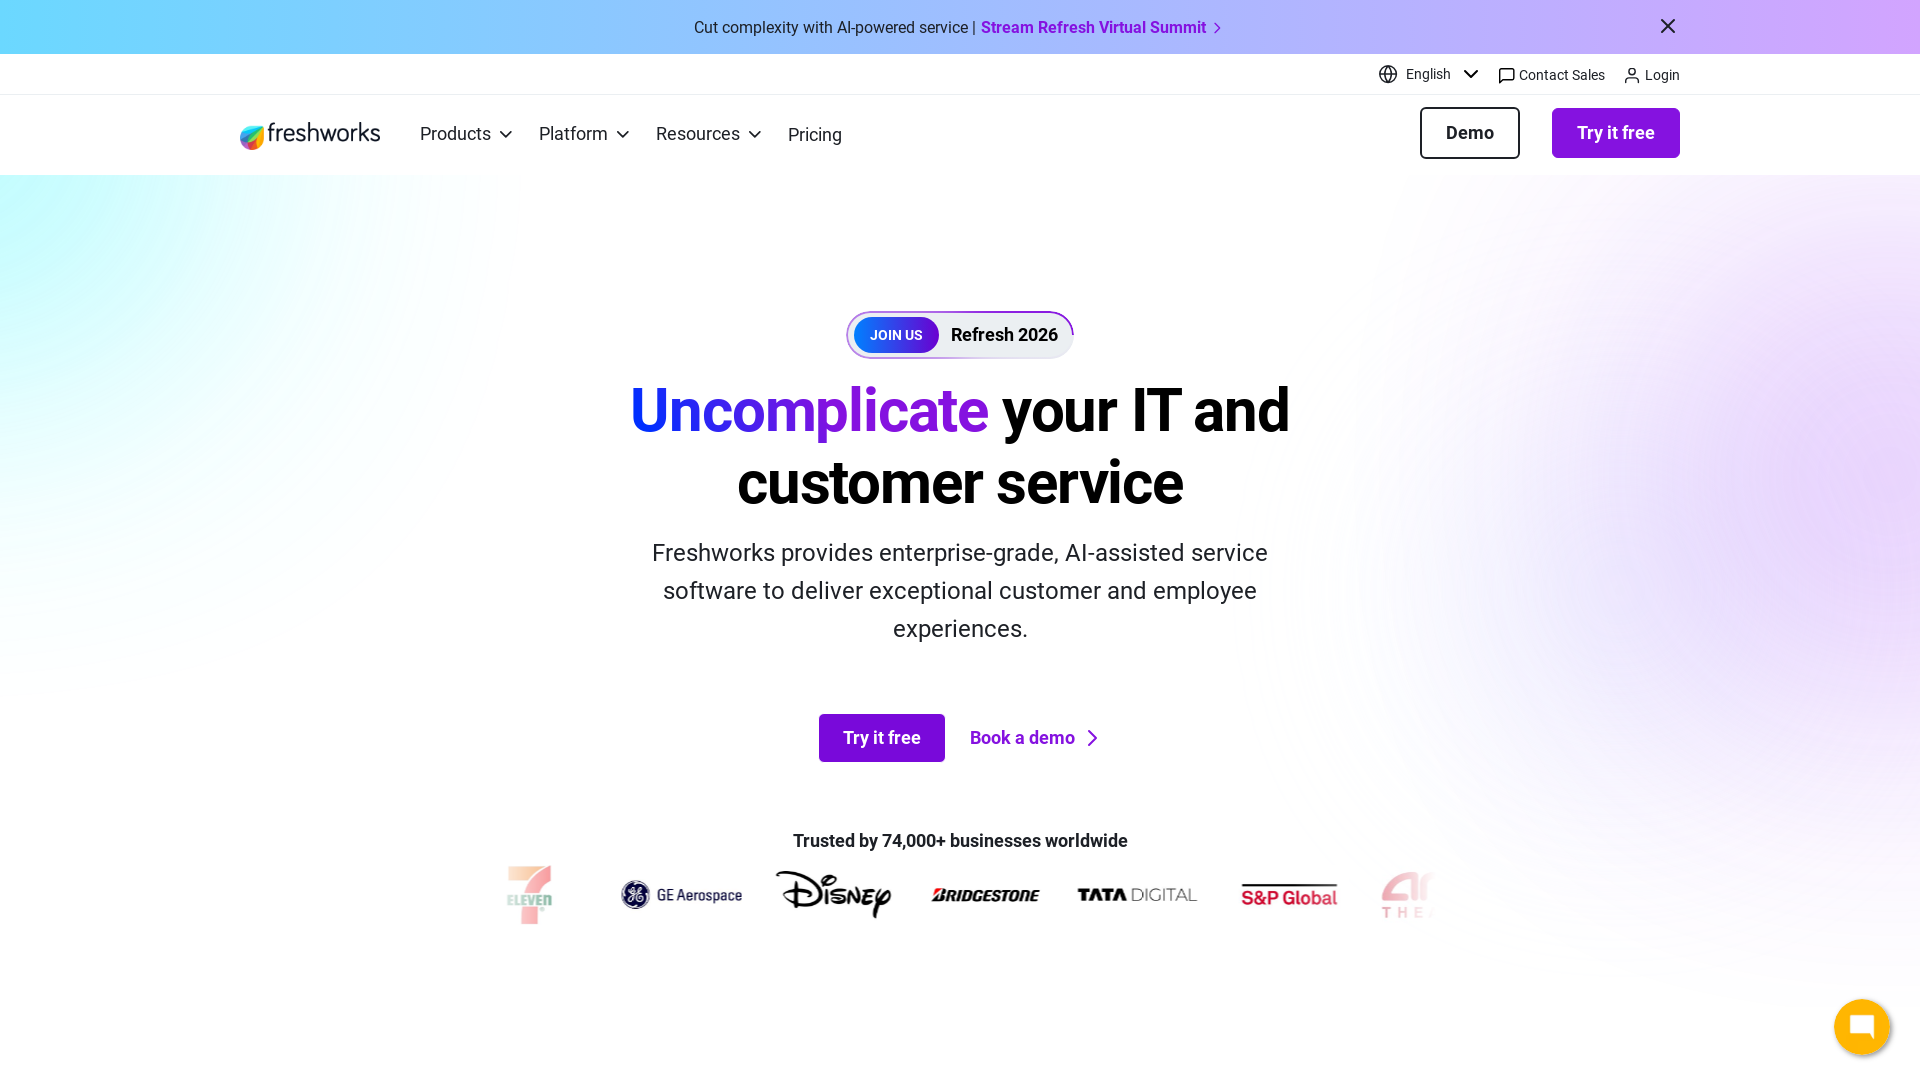

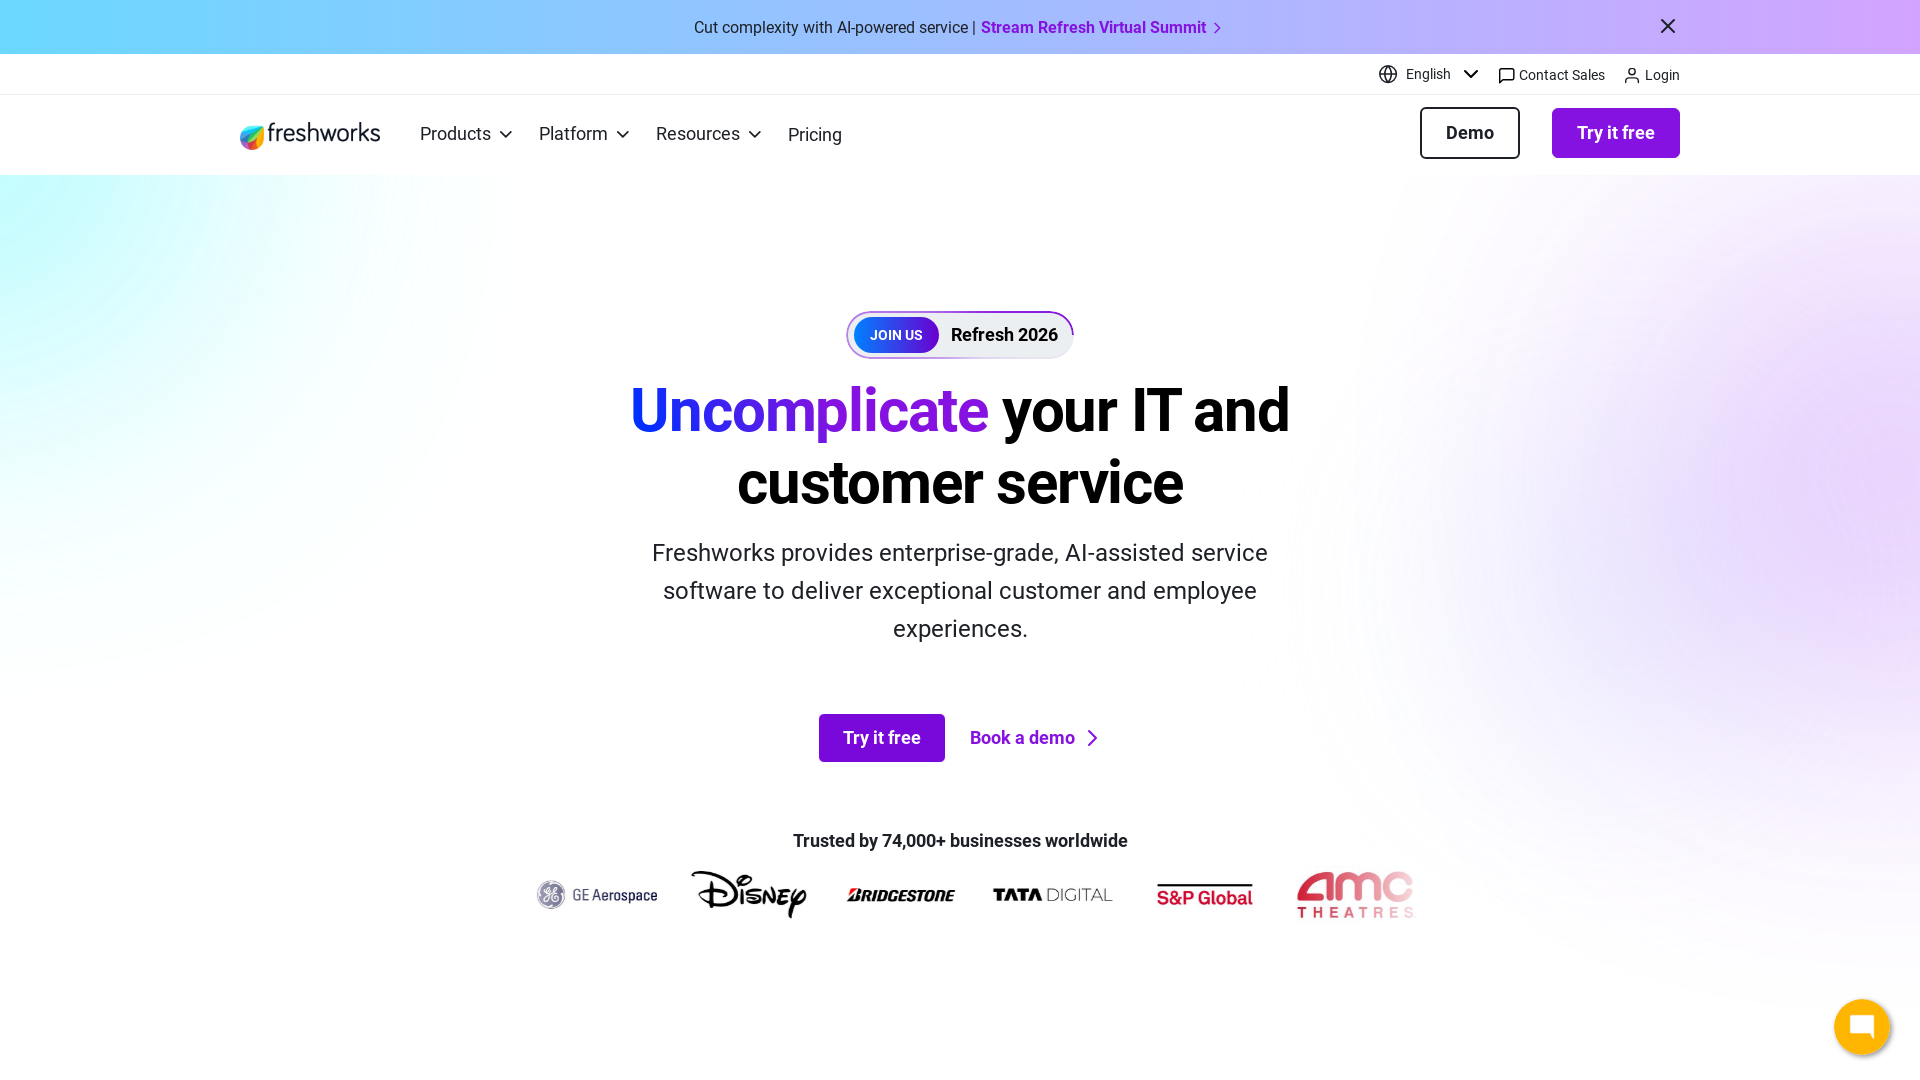